Tests navigation to a Samsung Galaxy S6 product page by clicking on the product link and verifying the product title is displayed correctly

Starting URL: https://demoblaze.com/

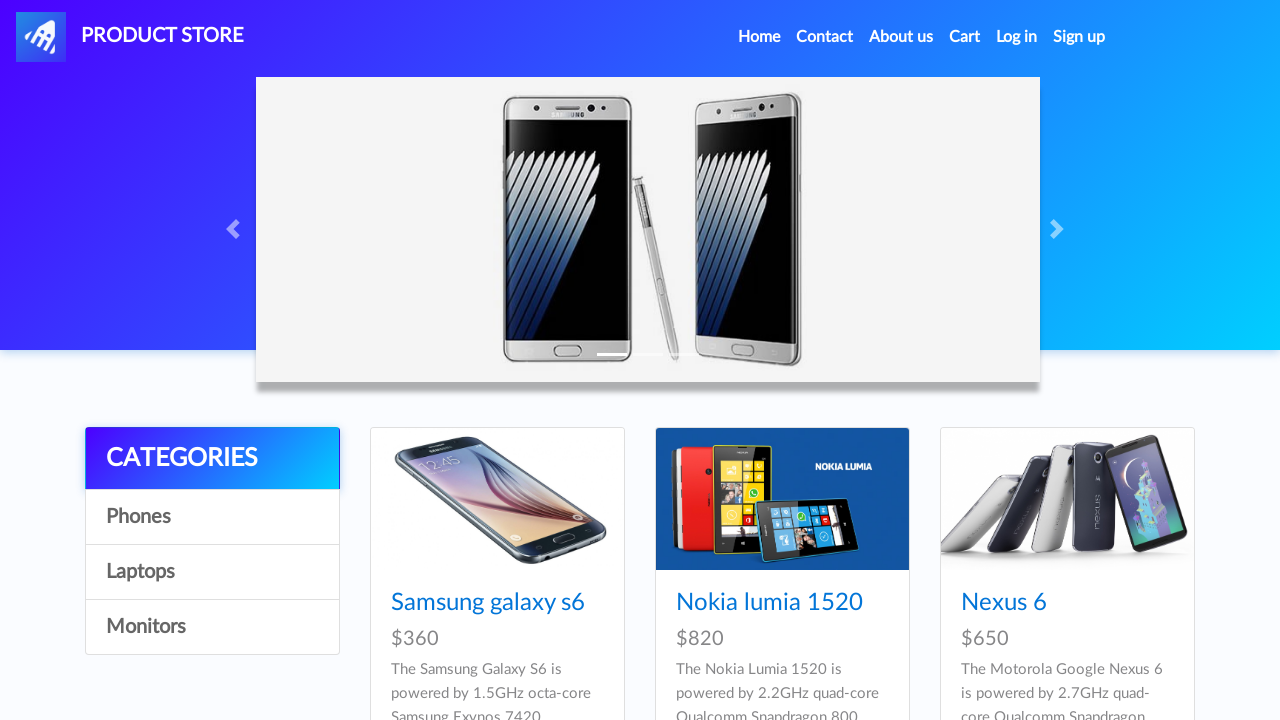

Clicked on Samsung Galaxy S6 product link at (488, 603) on xpath=//a[text()='Samsung galaxy s6']
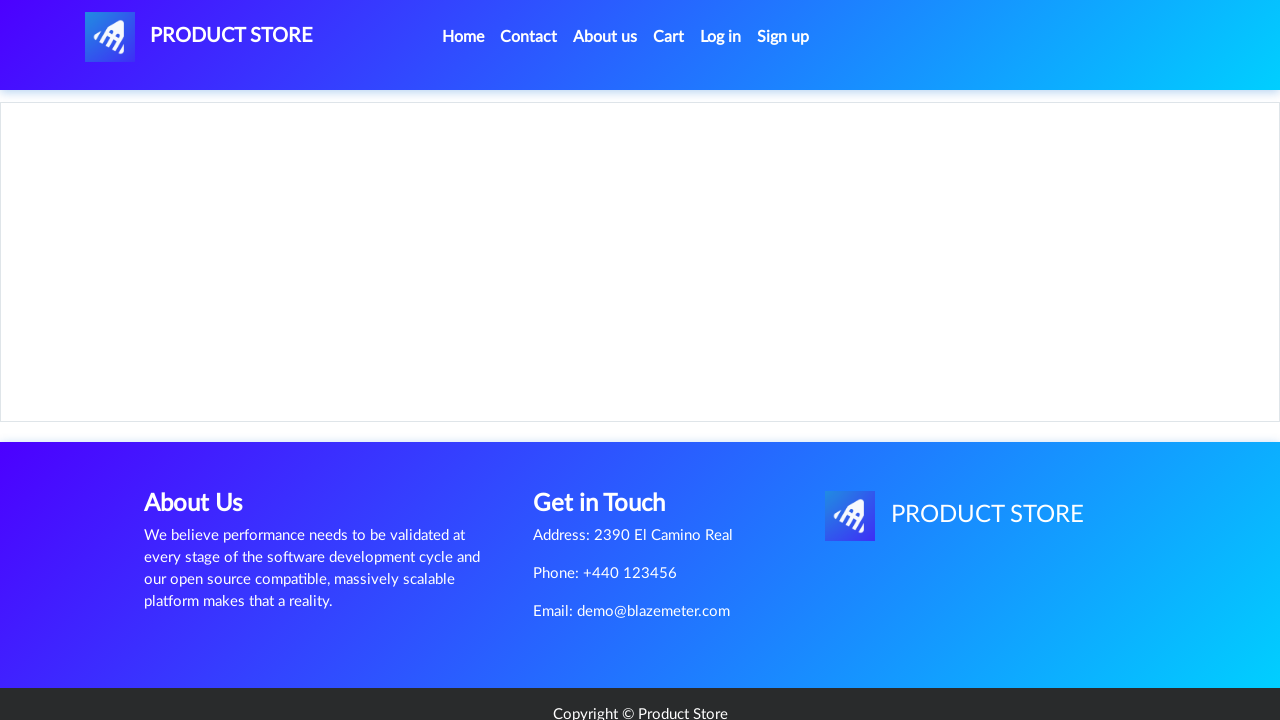

Product page loaded and product title (h2) is displayed
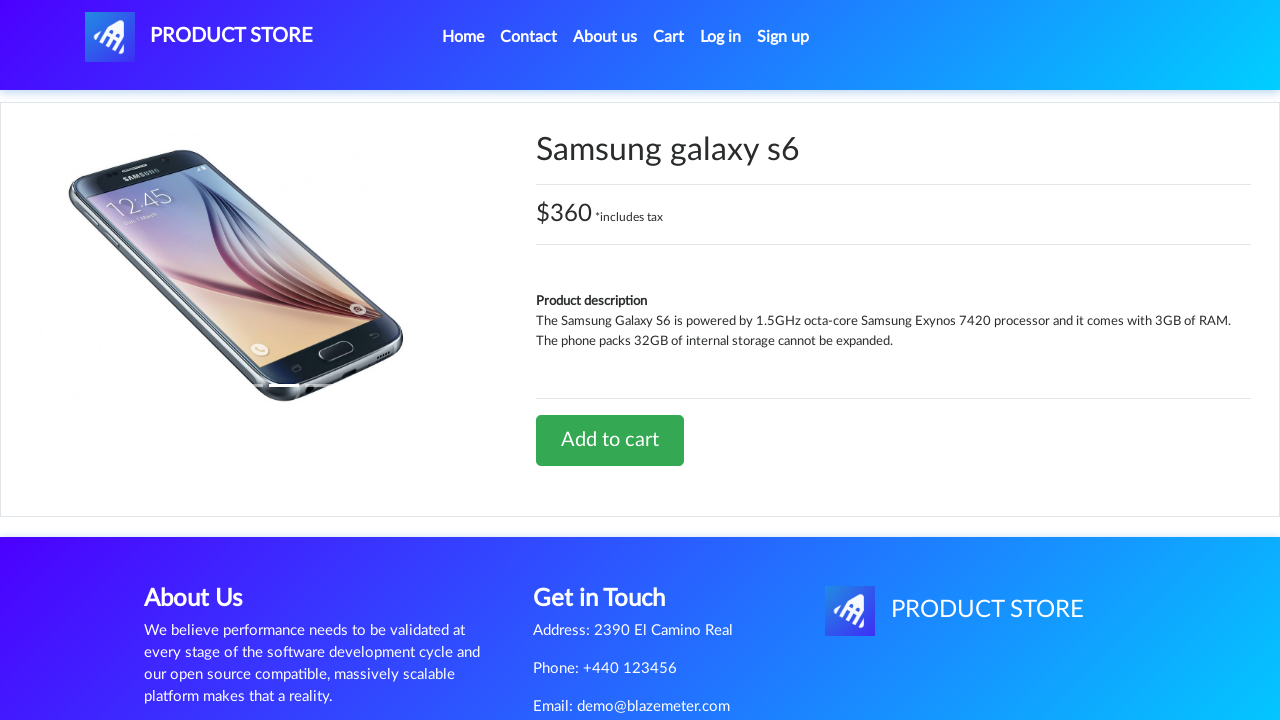

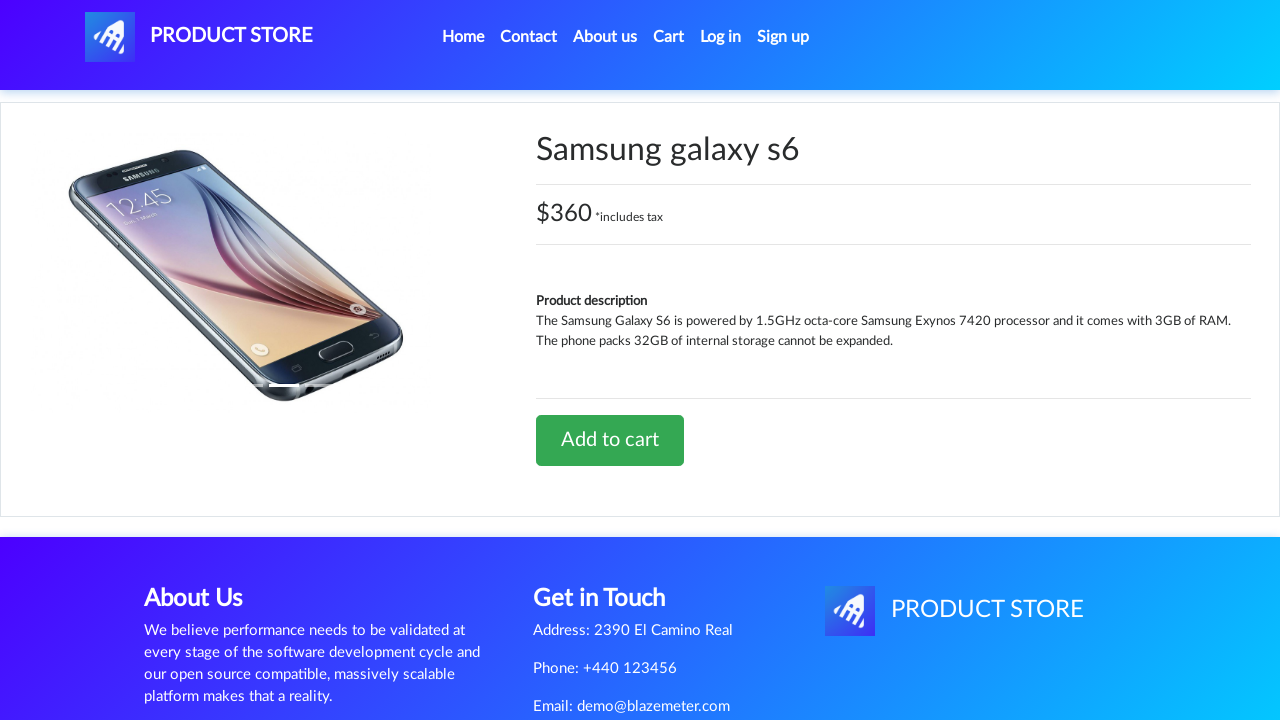